Tests login and password recovery flow on a practice website by attempting login with incorrect credentials, using forgot password feature, and then logging in with the retrieved password

Starting URL: https://rahulshettyacademy.com/locatorspractice/

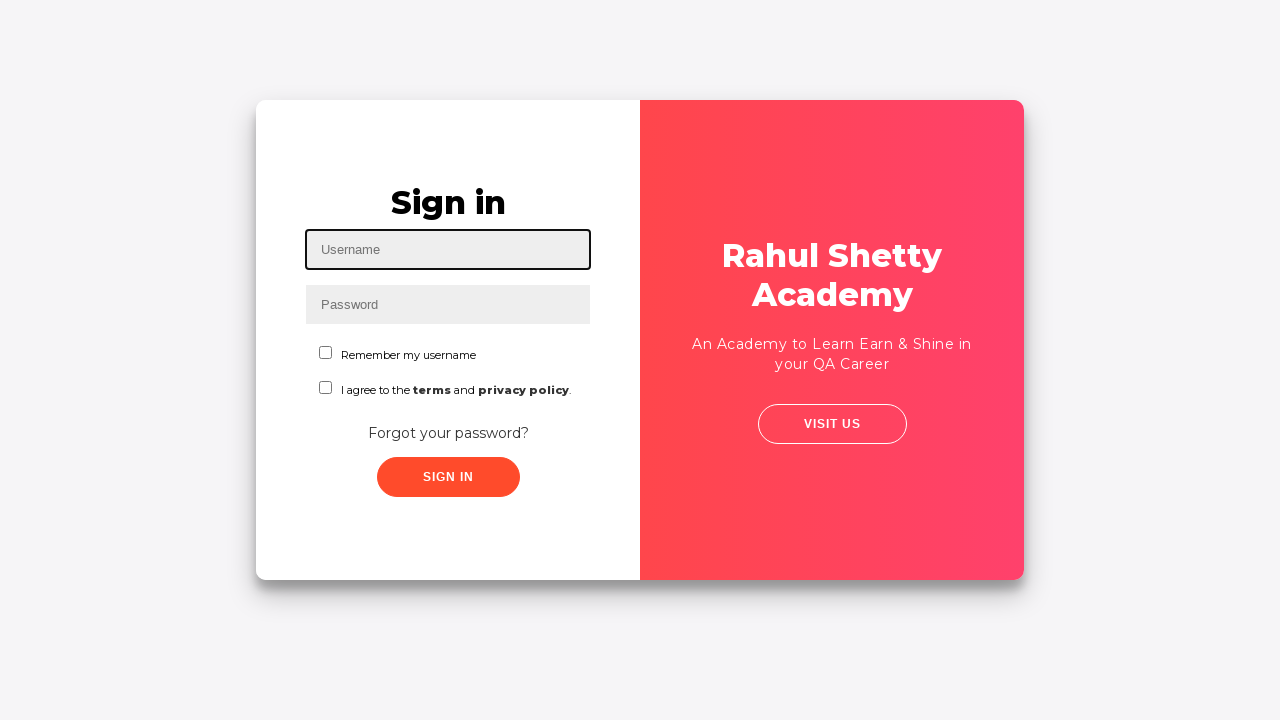

Filled username field with 'Razu' on input[placeholder='Username']
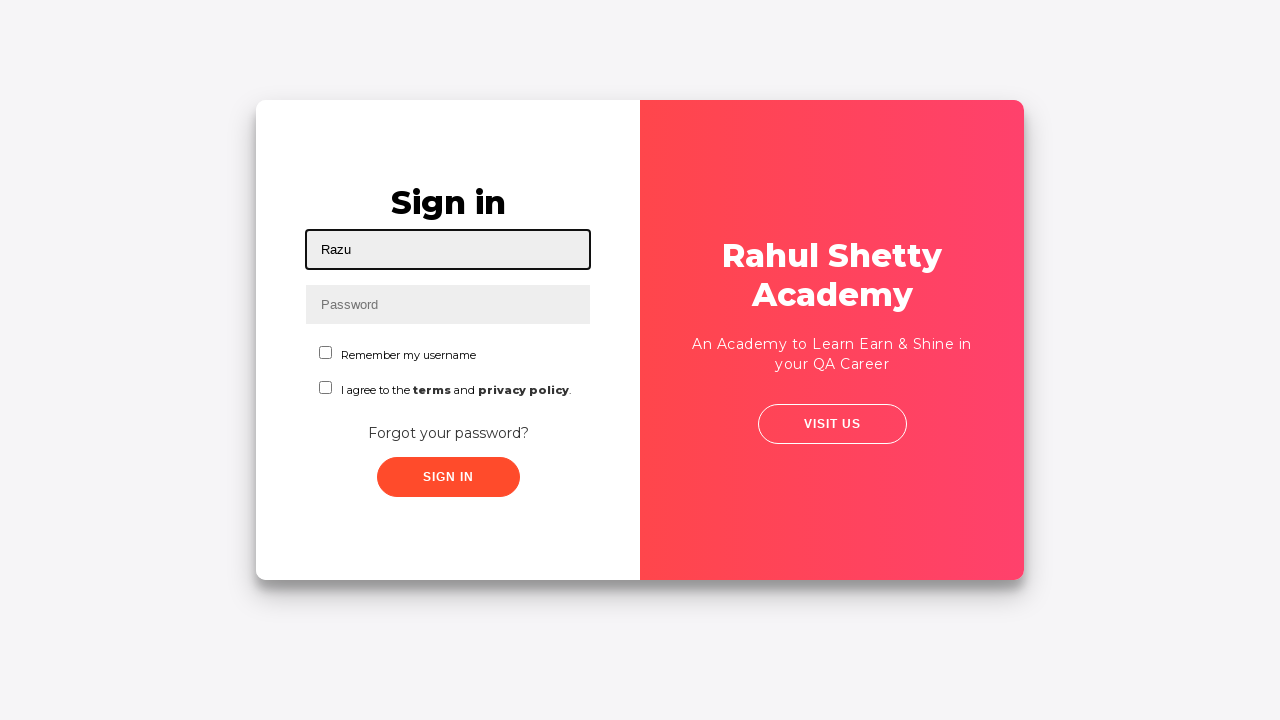

Filled password field with incorrect password '123456' on input[name='inputPassword']
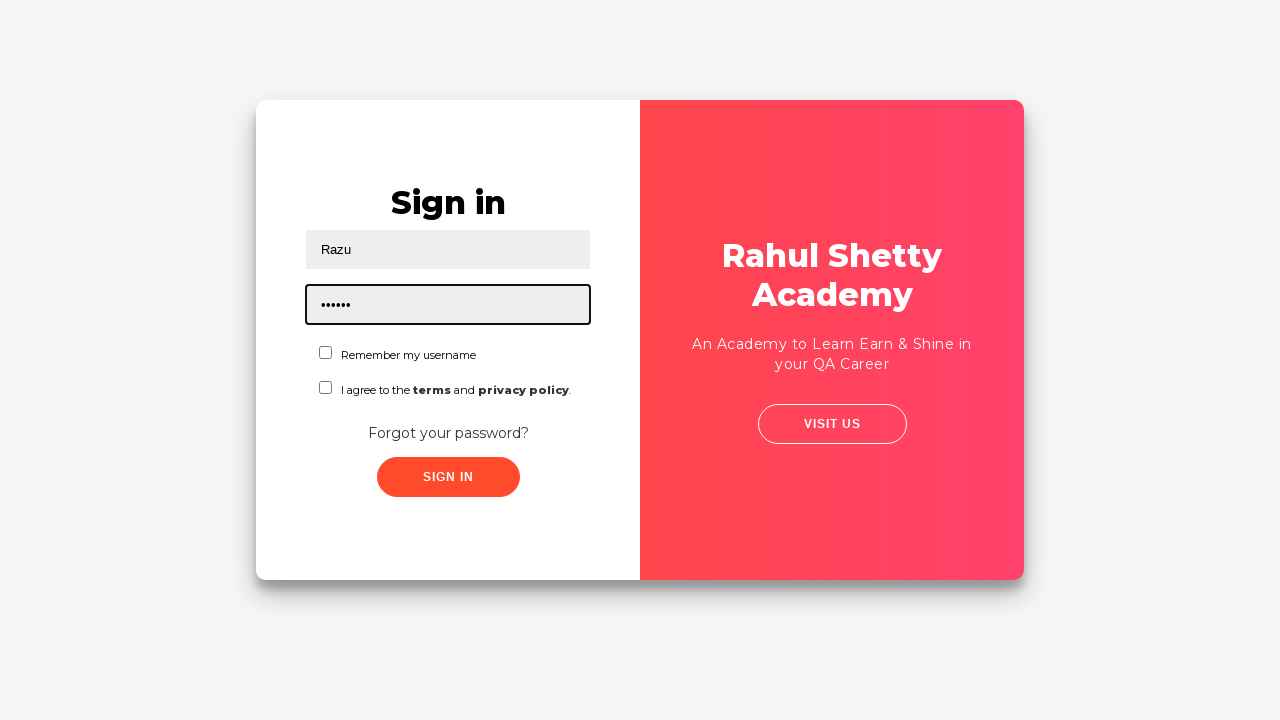

Clicked submit button to attempt login with incorrect credentials at (448, 477) on button[type='submit']
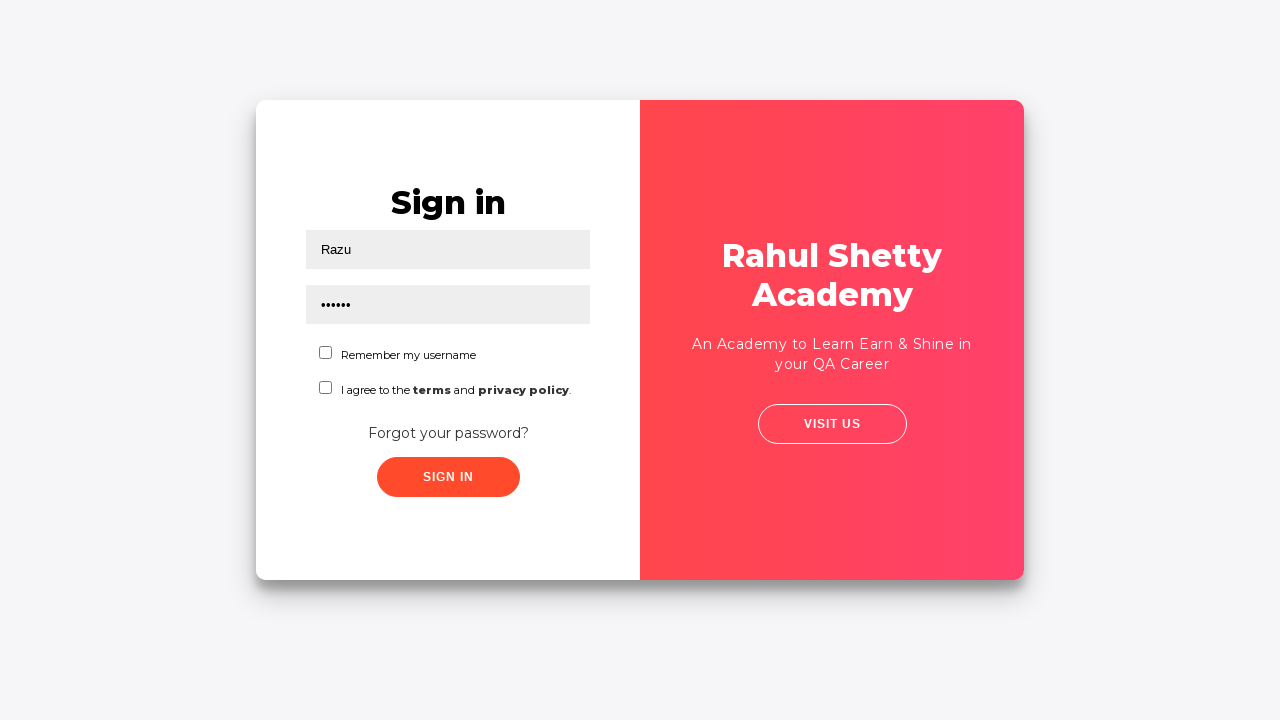

Clicked 'Forgot your password?' link at (448, 433) on a:text('Forgot your password?')
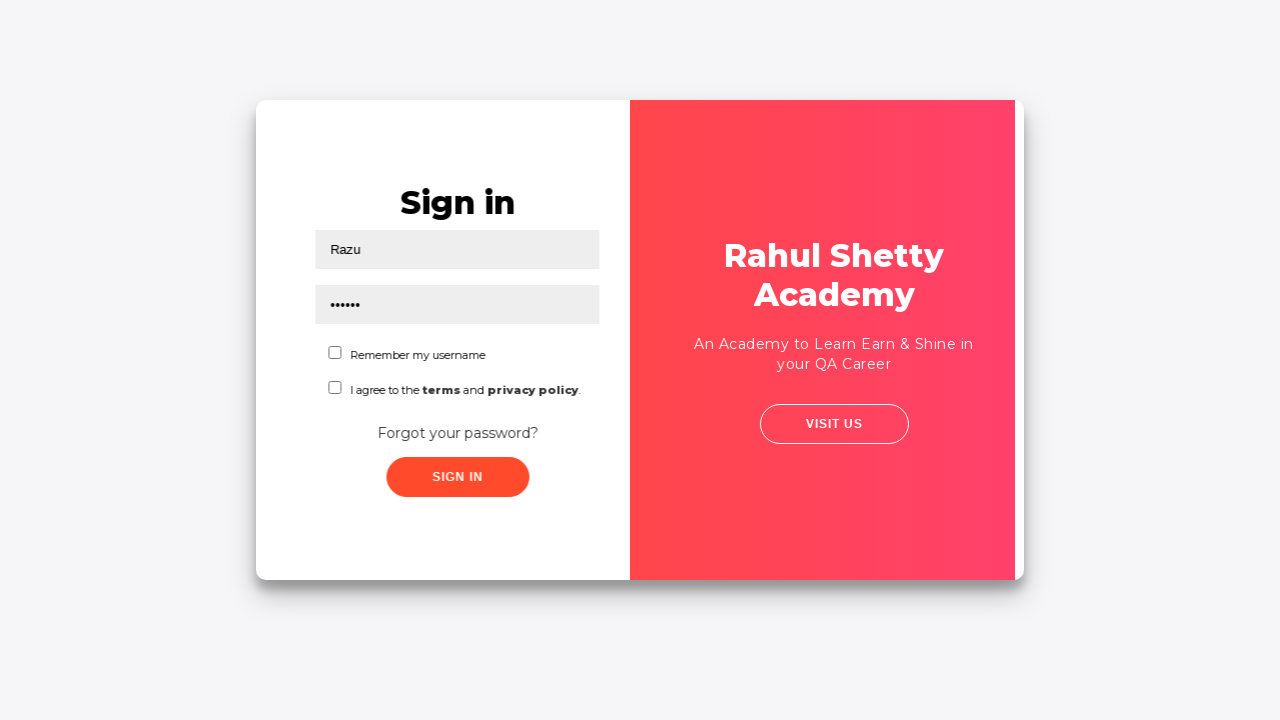

Filled name field with 'Razu Ahamed' in password recovery form on input[type='text']:nth-child(2)
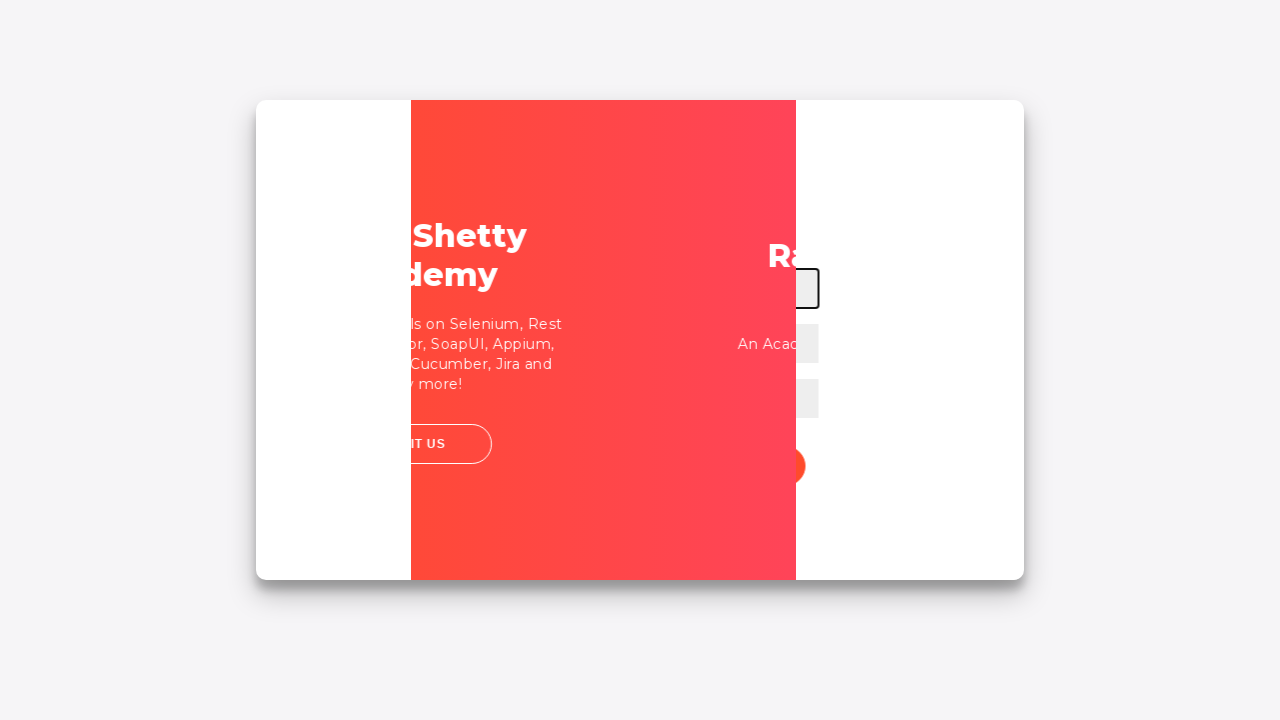

Filled email field with 'test.user@example.com' in password recovery form on //input[@type='text'][2]
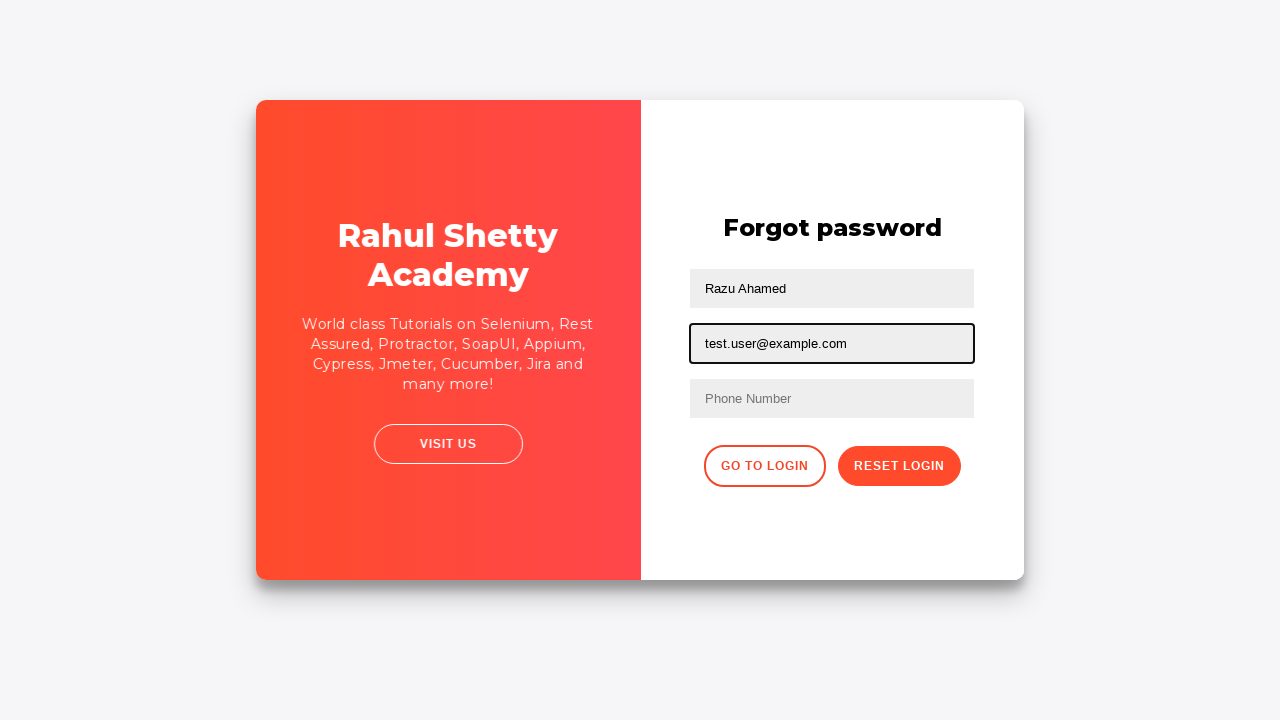

Filled phone number field with '0123456789' in password recovery form on input[placeholder='Phone Number']
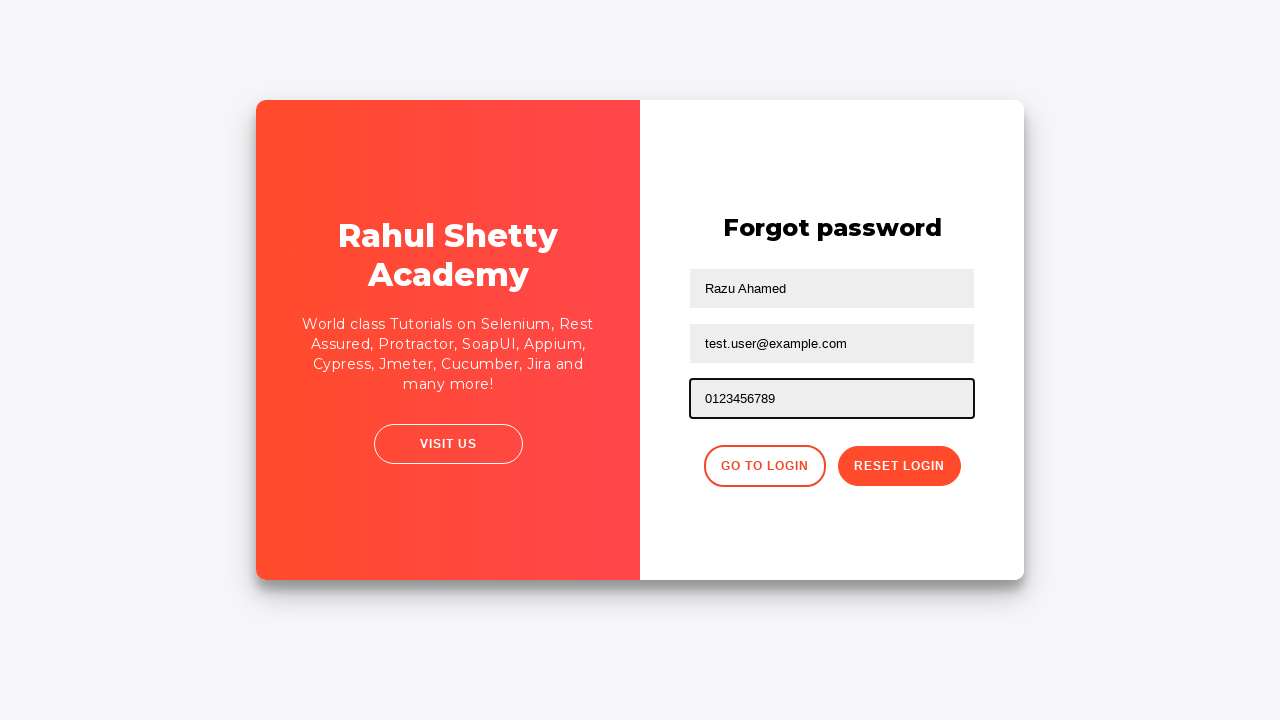

Clicked reset password button at (899, 466) on button.reset-pwd-btn
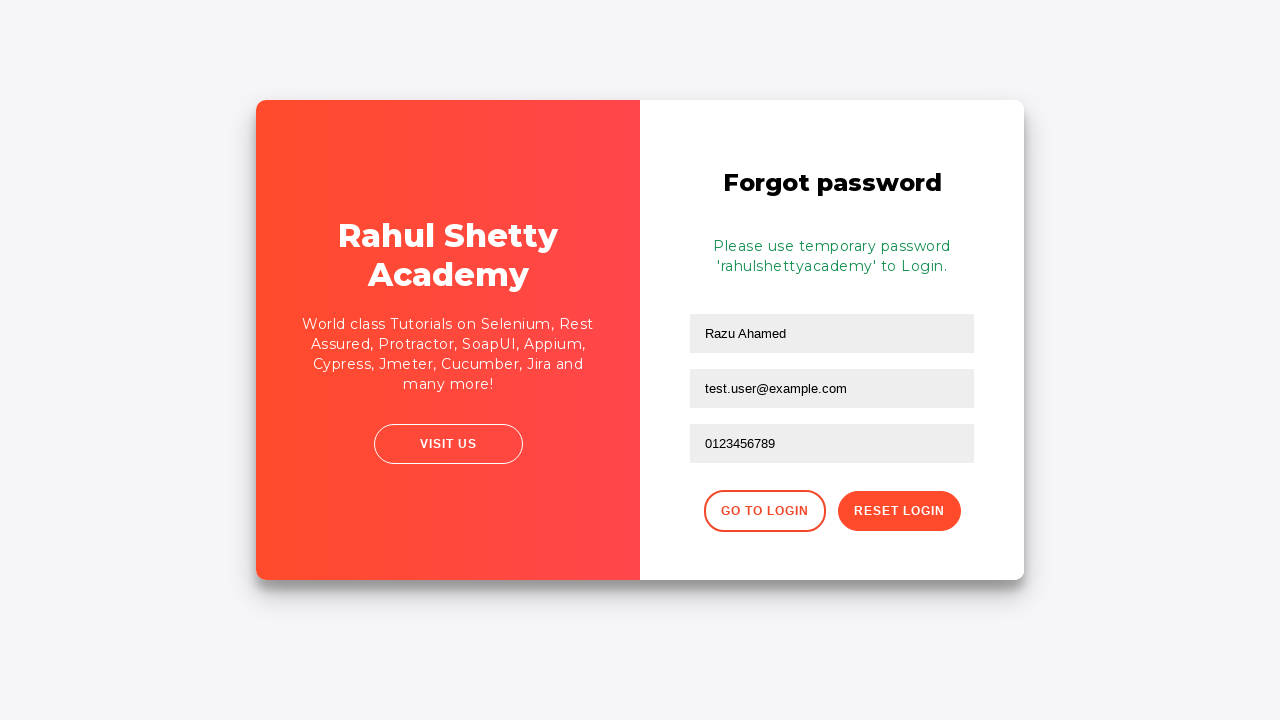

Retrieved password recovery message
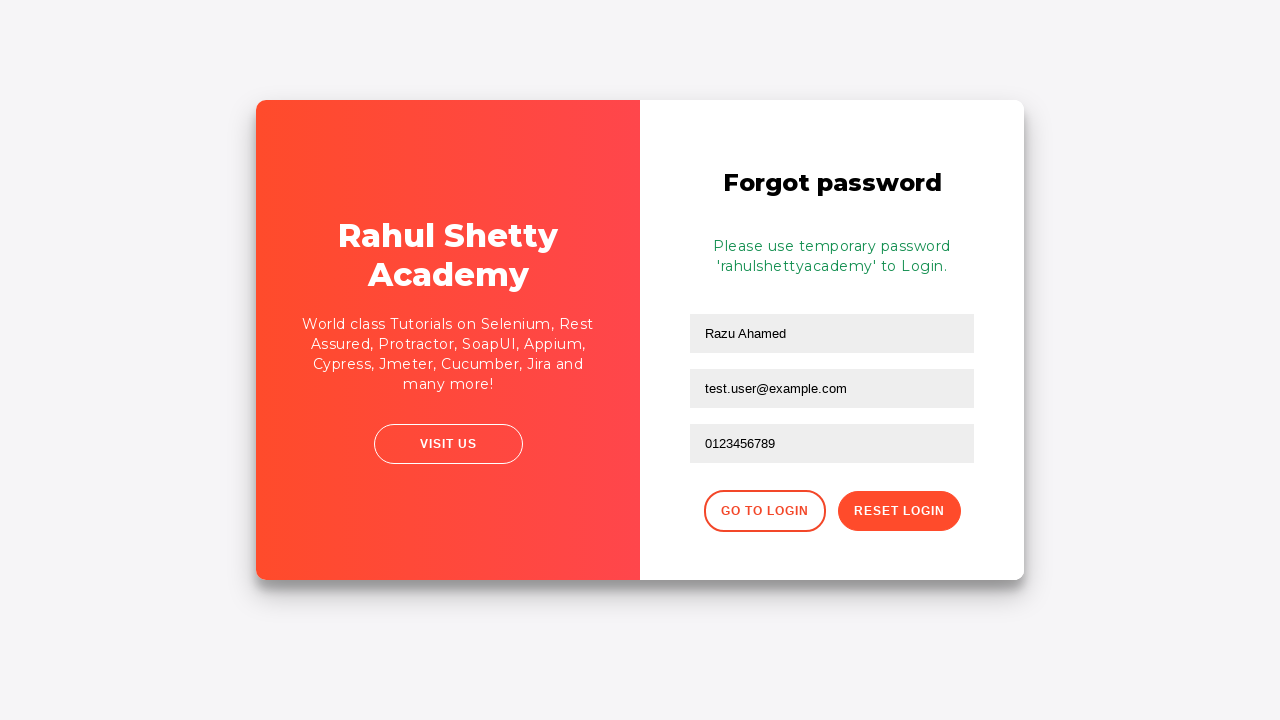

Extracted temporary password from recovery message
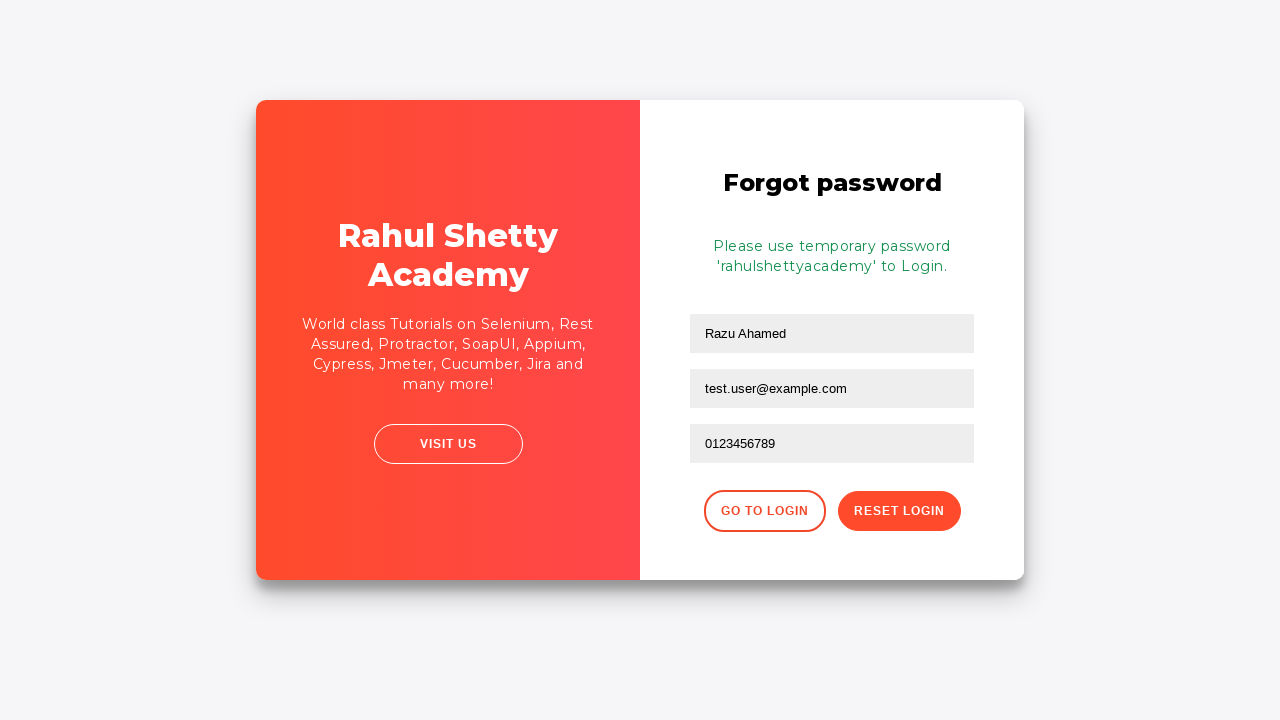

Clicked button to go back to login page at (764, 511) on button.go-to-login-btn
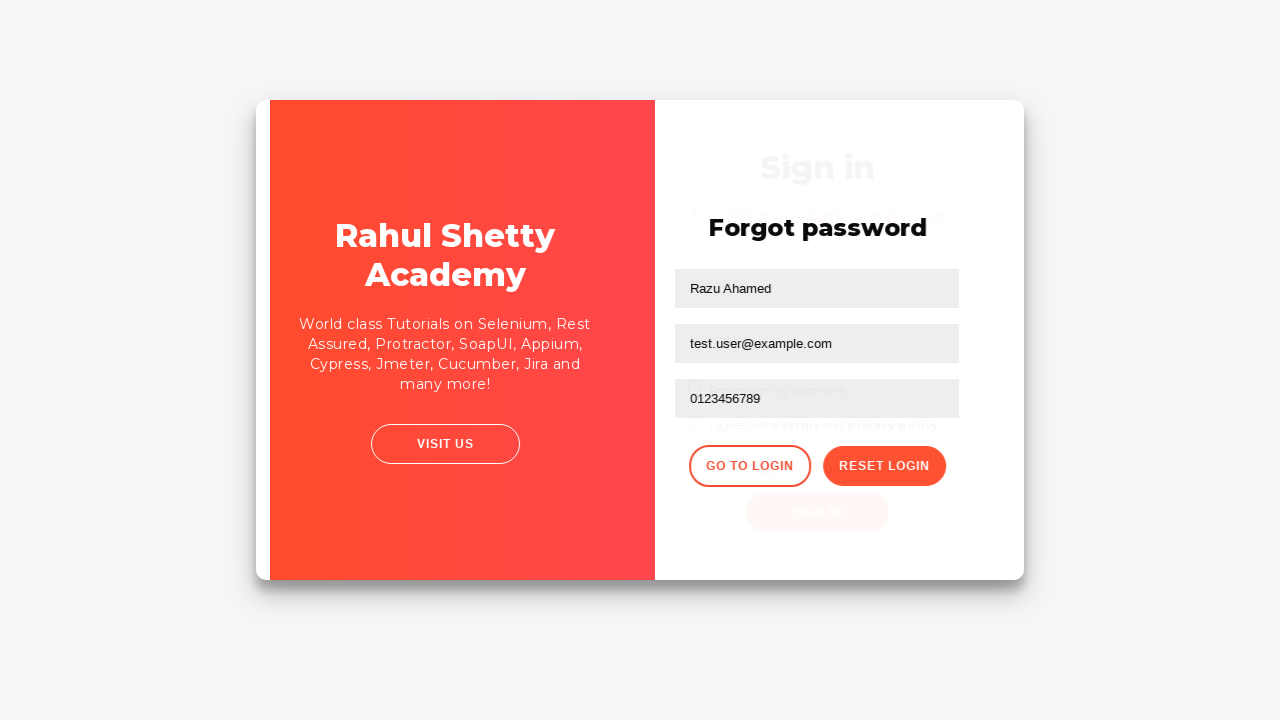

Filled username field with 'Razu' on login page on input[placeholder='Username']
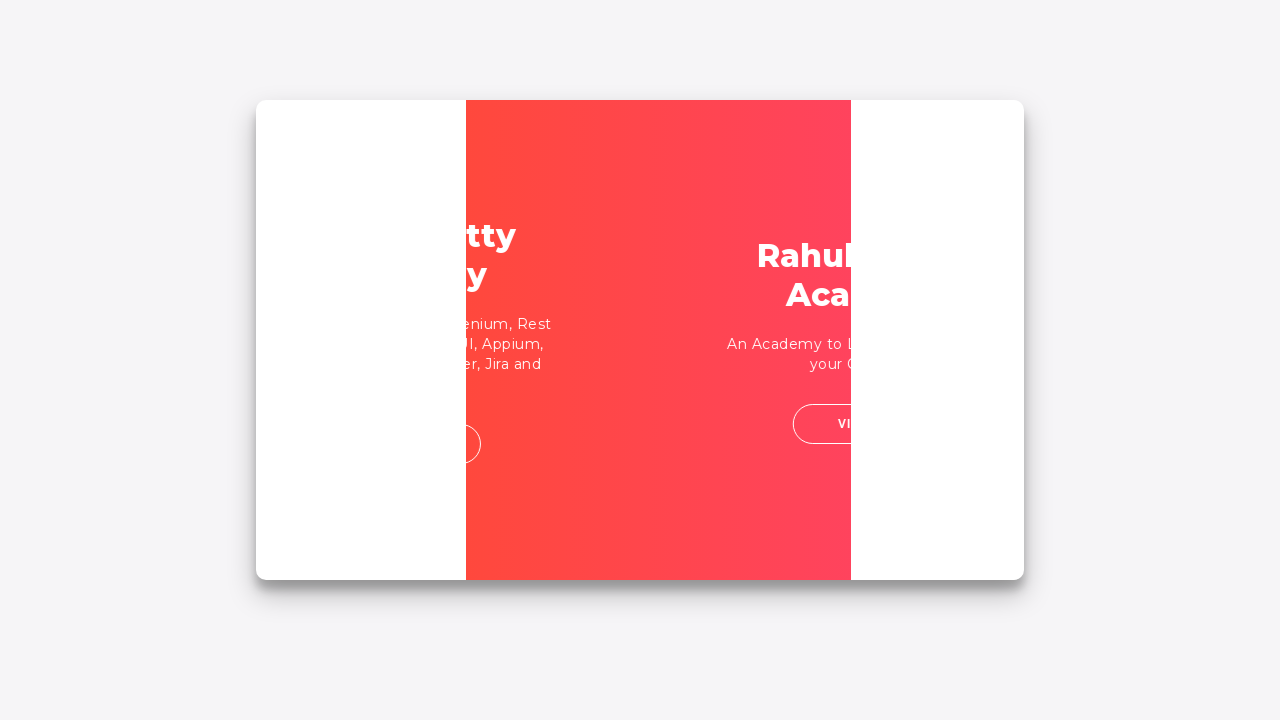

Filled password field with retrieved temporary password on input[name='inputPassword']
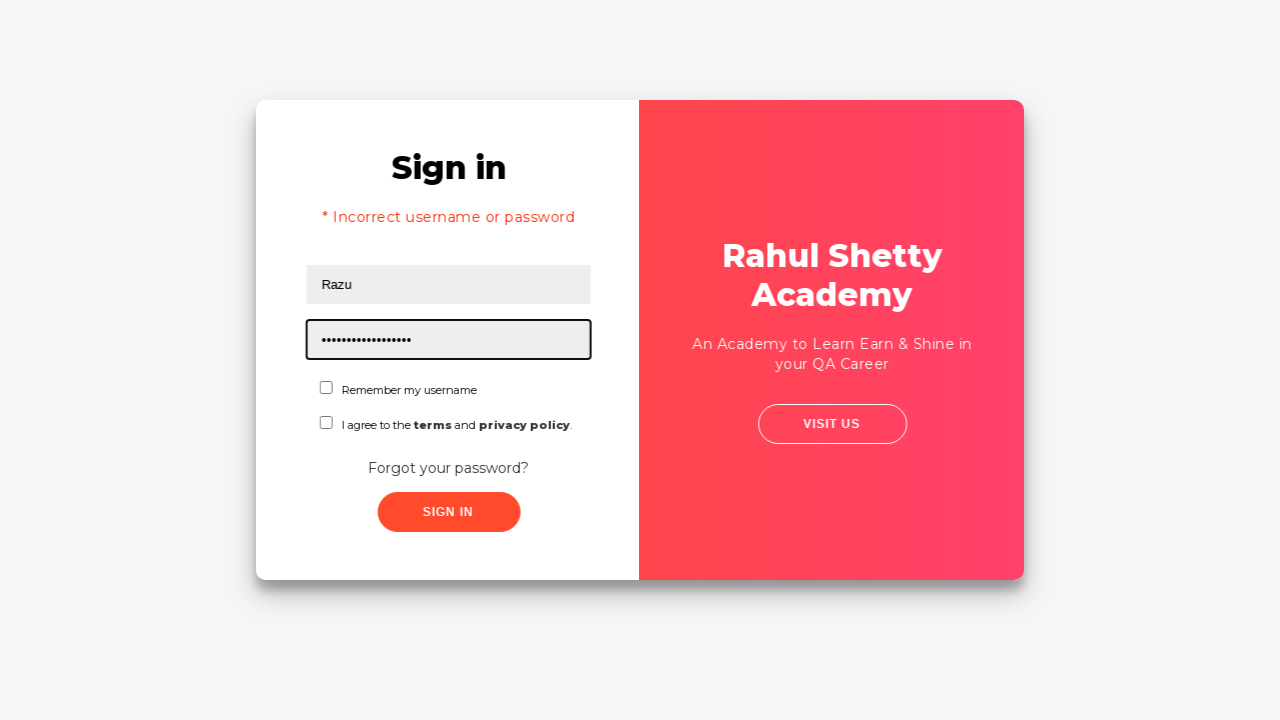

Checked first checkbox at (326, 388) on input#chkboxOne
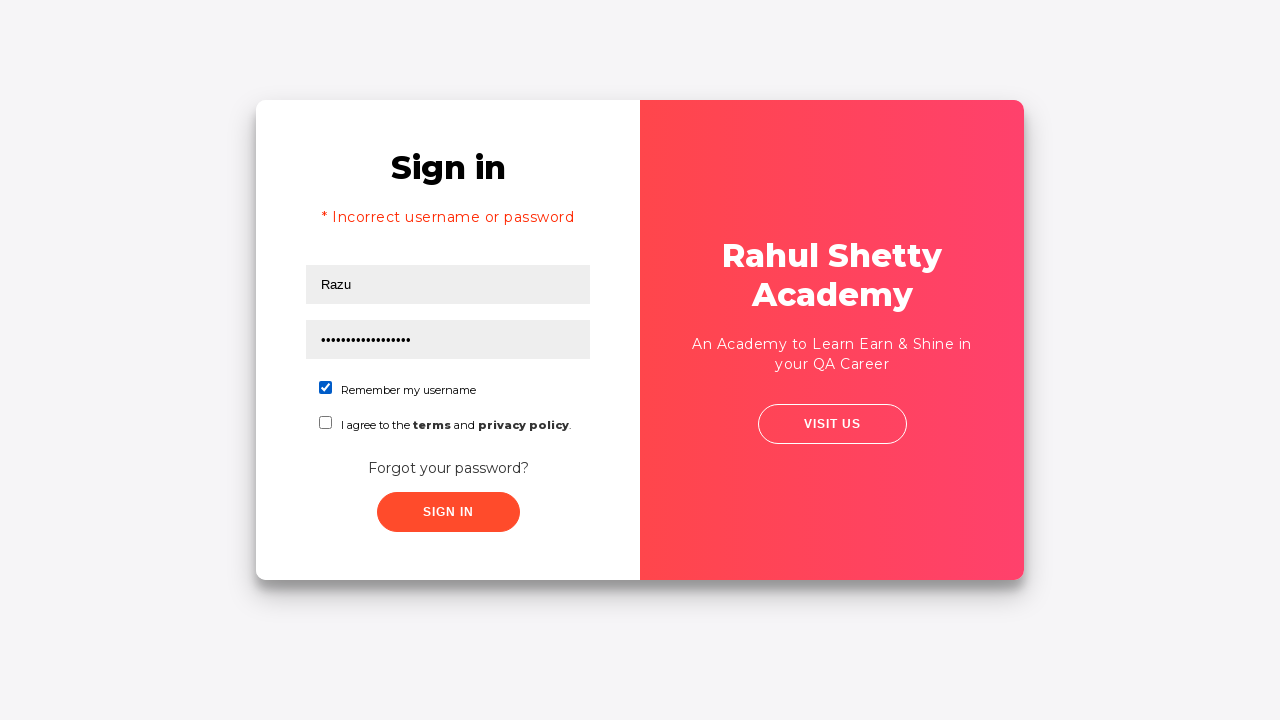

Checked second checkbox at (326, 422) on input#chkboxTwo
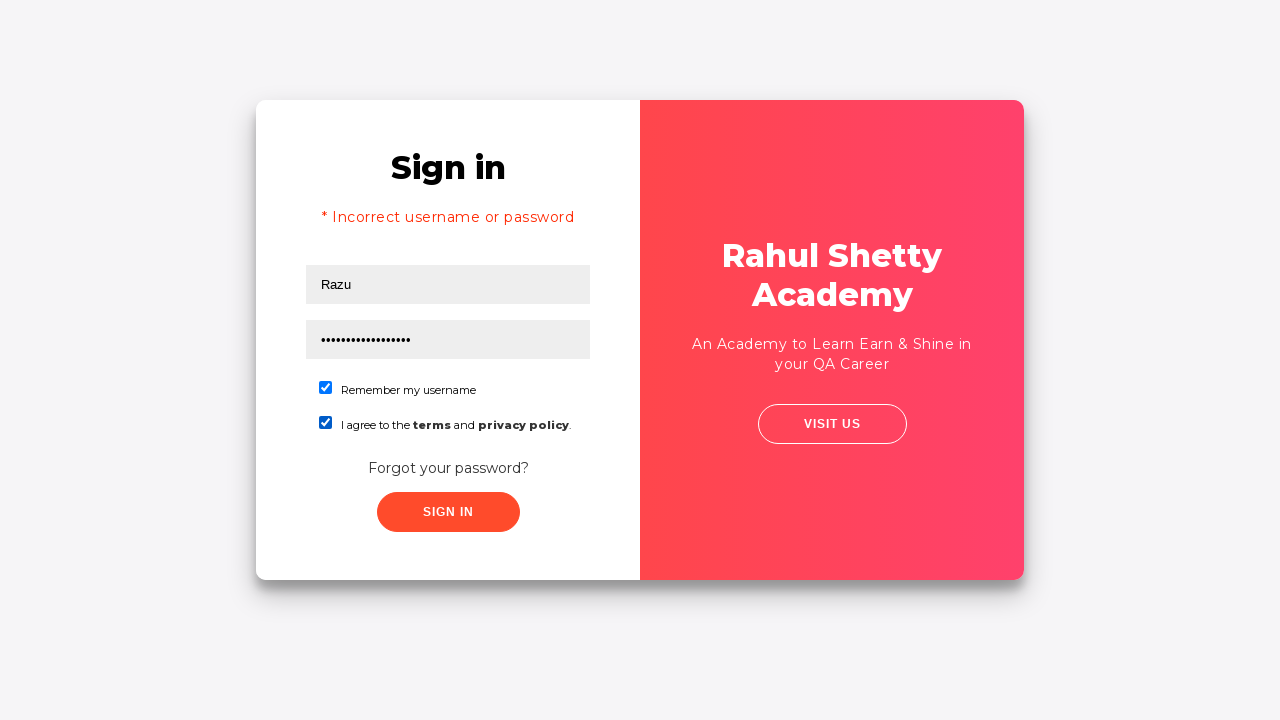

Clicked submit button to login with retrieved password at (448, 512) on button[type='submit']
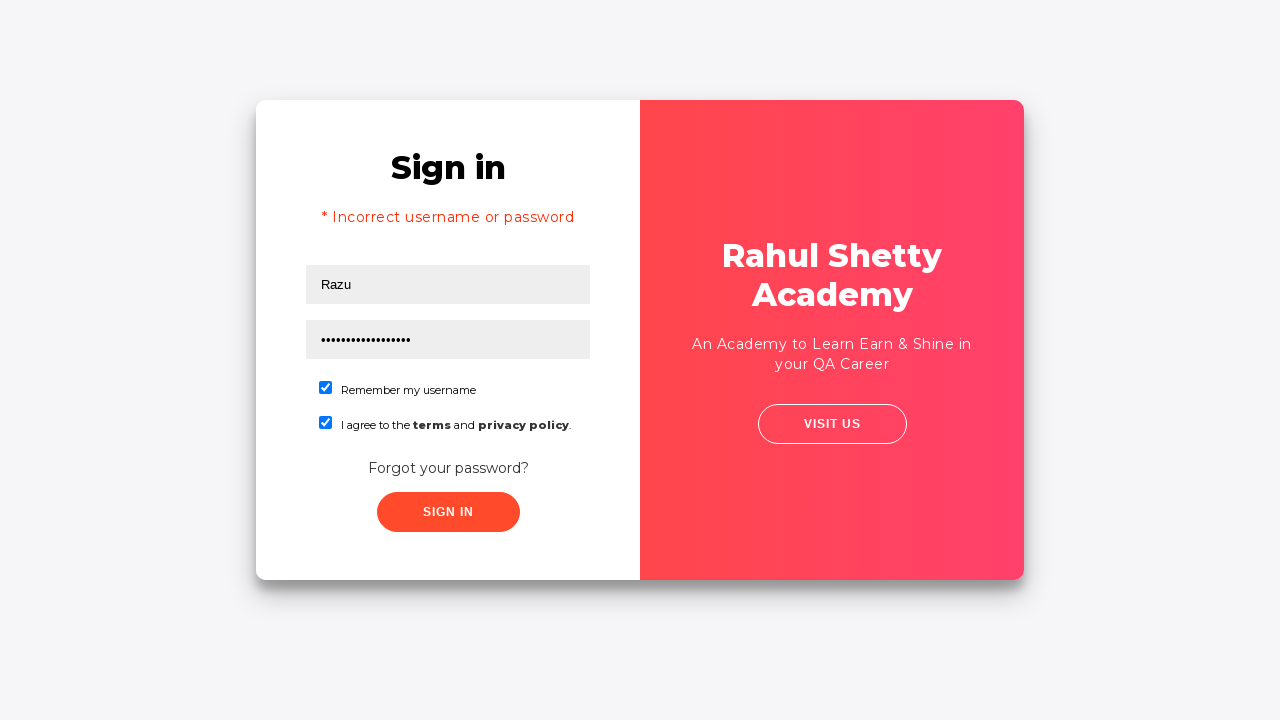

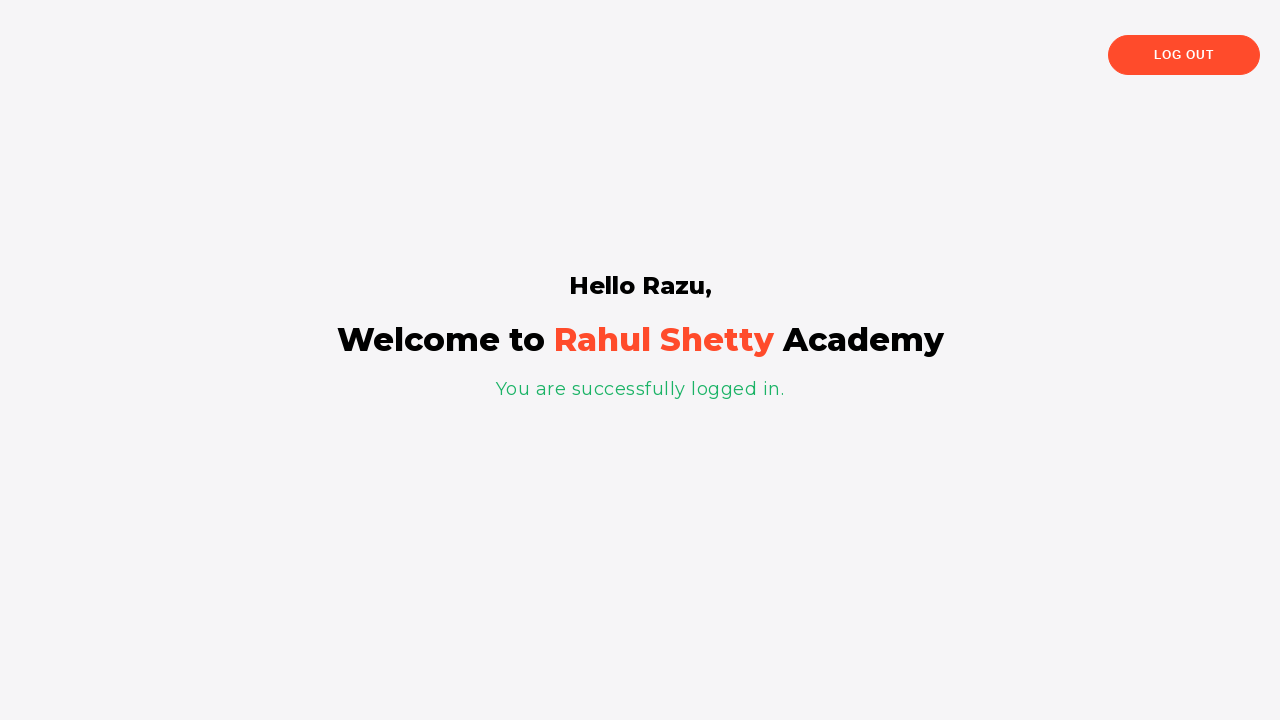